Tests e-commerce cart functionality by adding specific products (Cucumber, Brocolli, Beetroot) to the cart, proceeding to checkout, applying a promo code, and verifying the promo is applied successfully.

Starting URL: https://rahulshettyacademy.com/seleniumPractise/#/

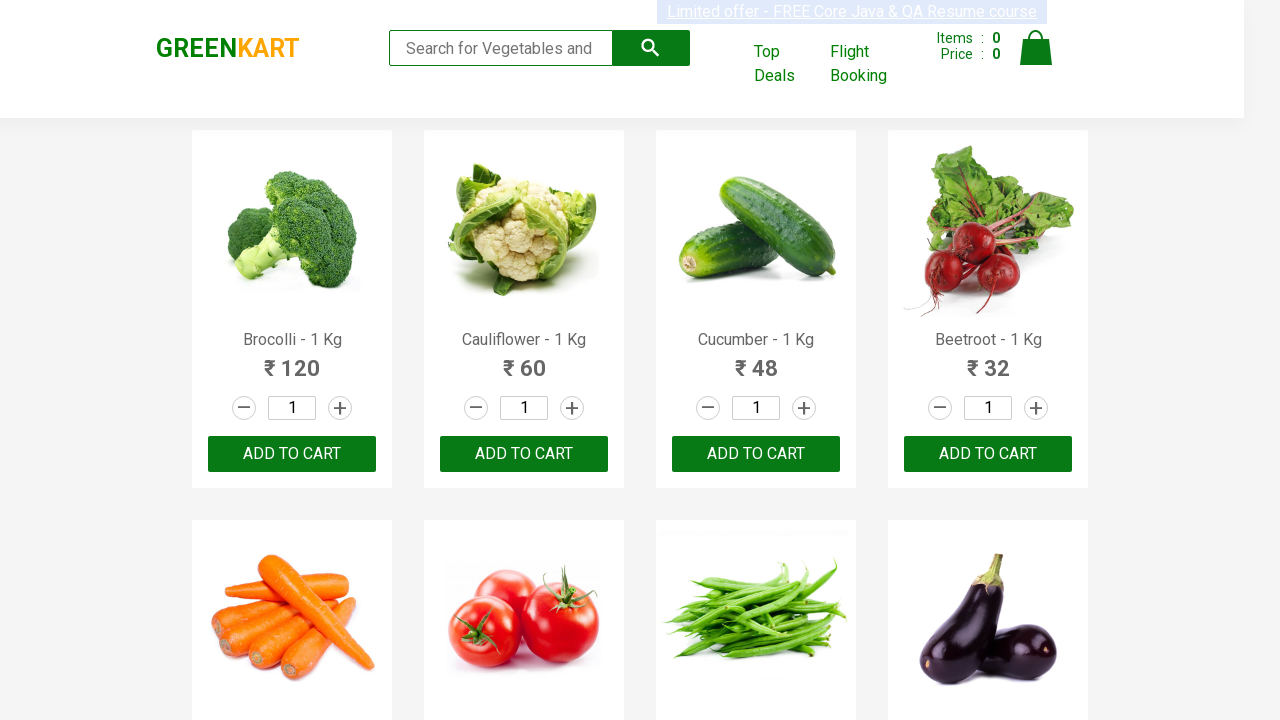

Waited for products to load - product name elements are visible
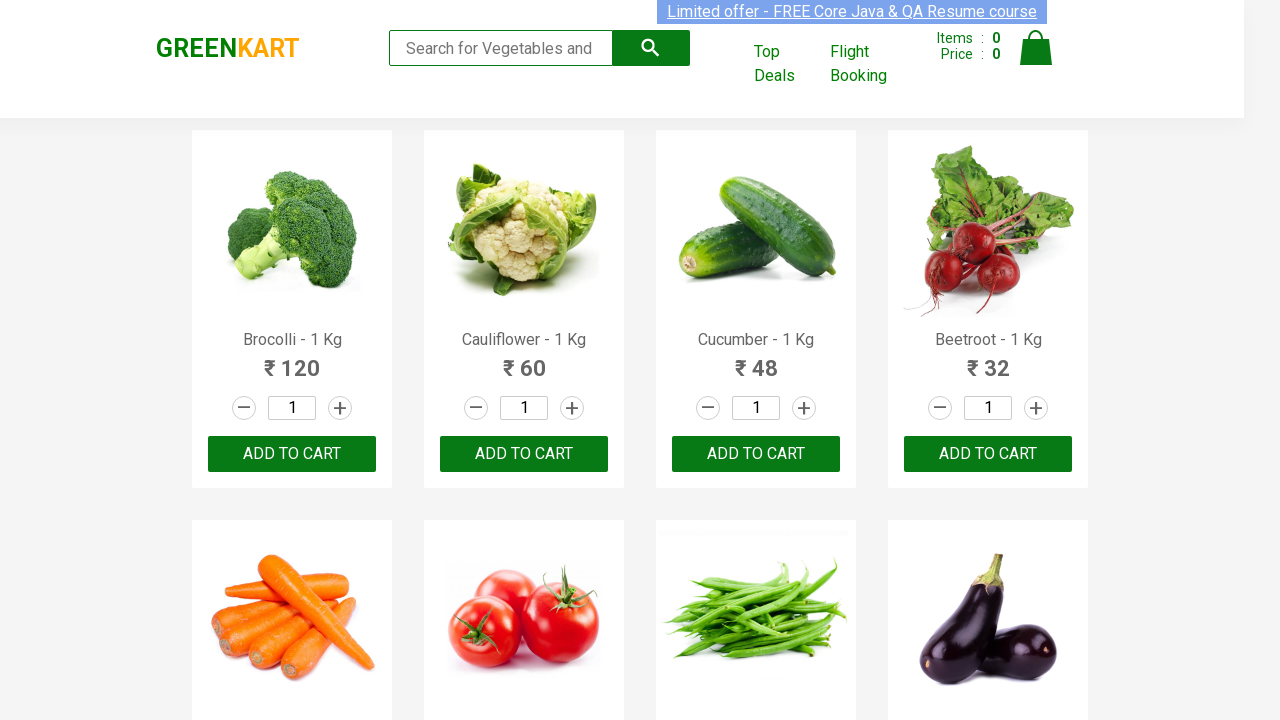

Clicked 'Add to Cart' button for product: Brocolli at (292, 454) on xpath=//div[@class='product-action']/button >> nth=0
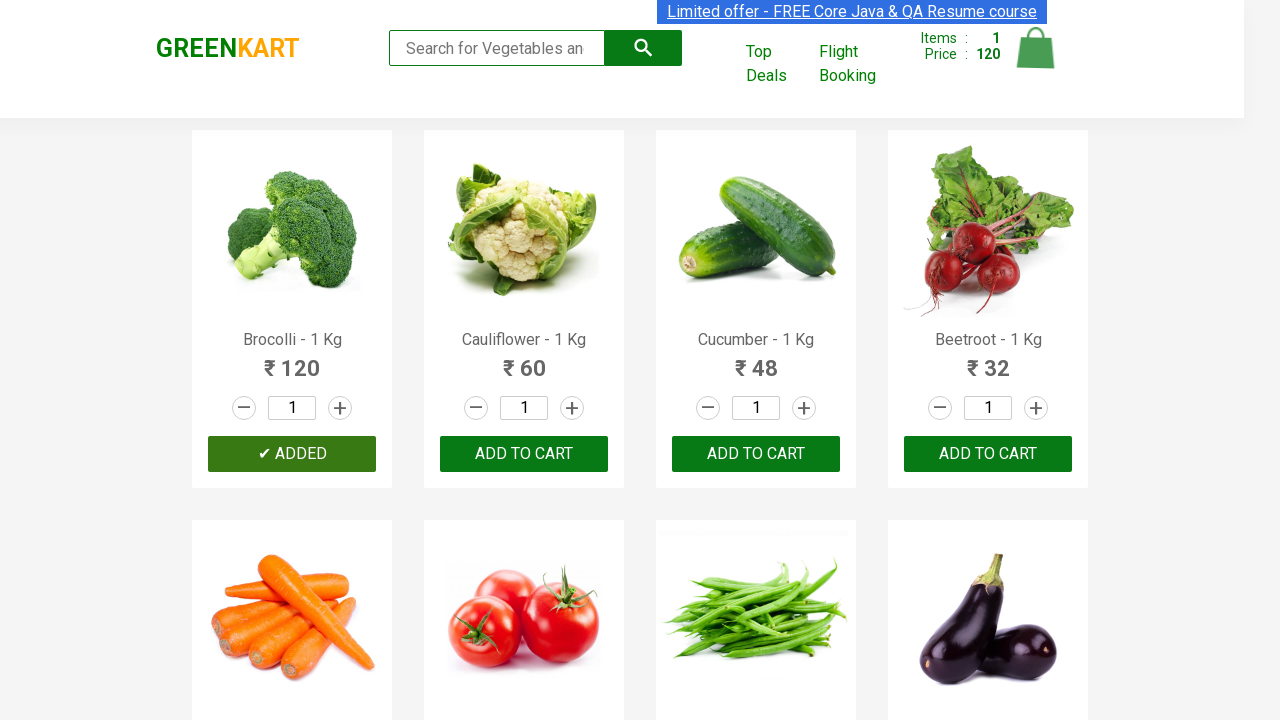

Waited 500ms for UI update after adding product to cart
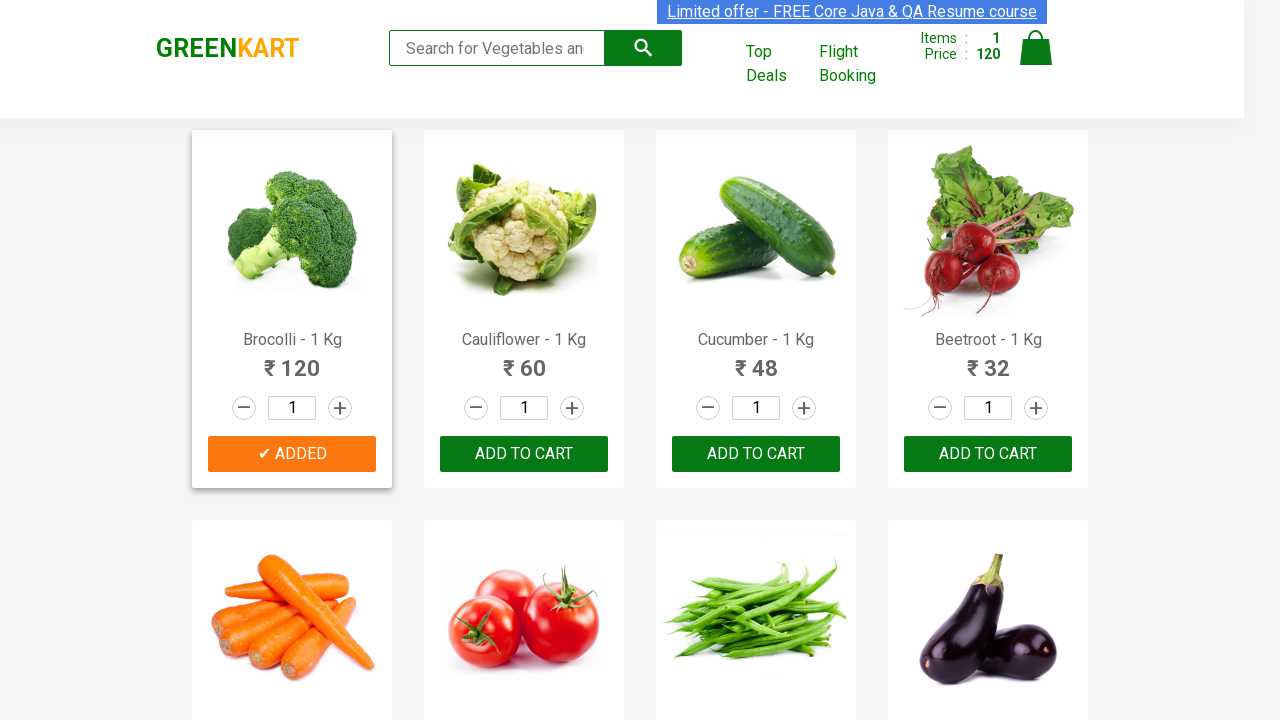

Clicked 'Add to Cart' button for product: Cucumber at (756, 454) on xpath=//div[@class='product-action']/button >> nth=2
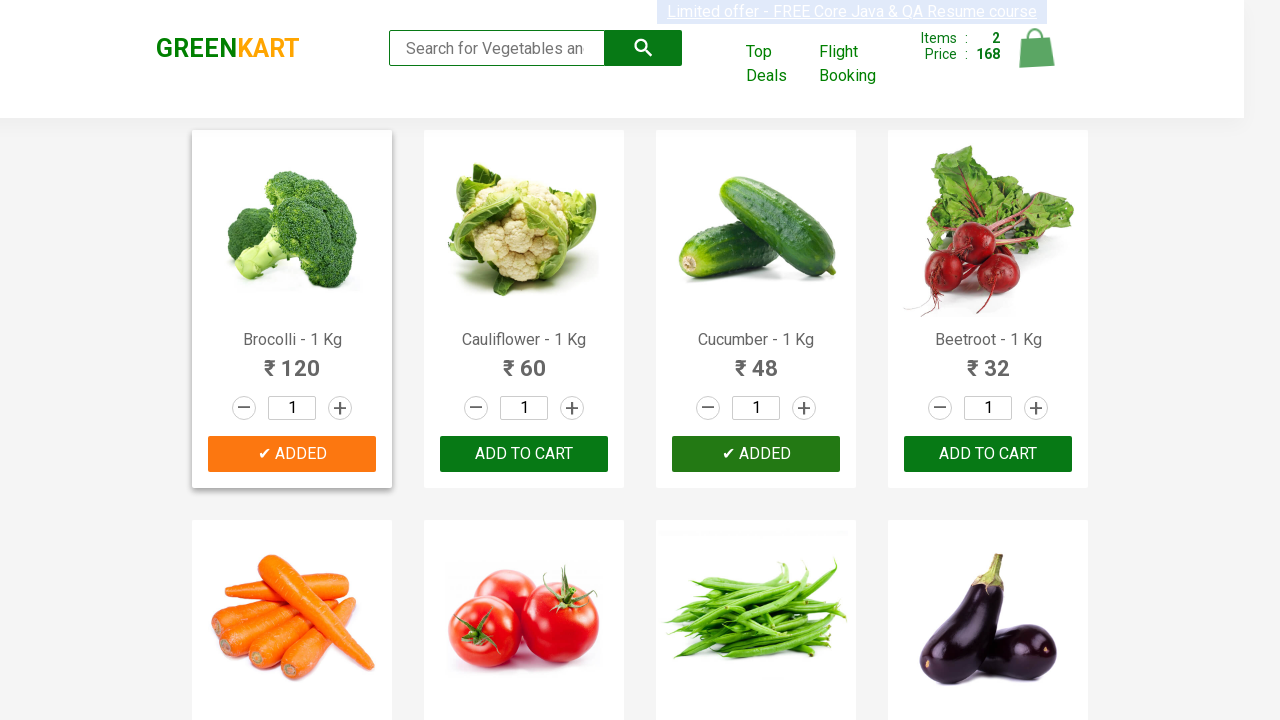

Waited 500ms for UI update after adding product to cart
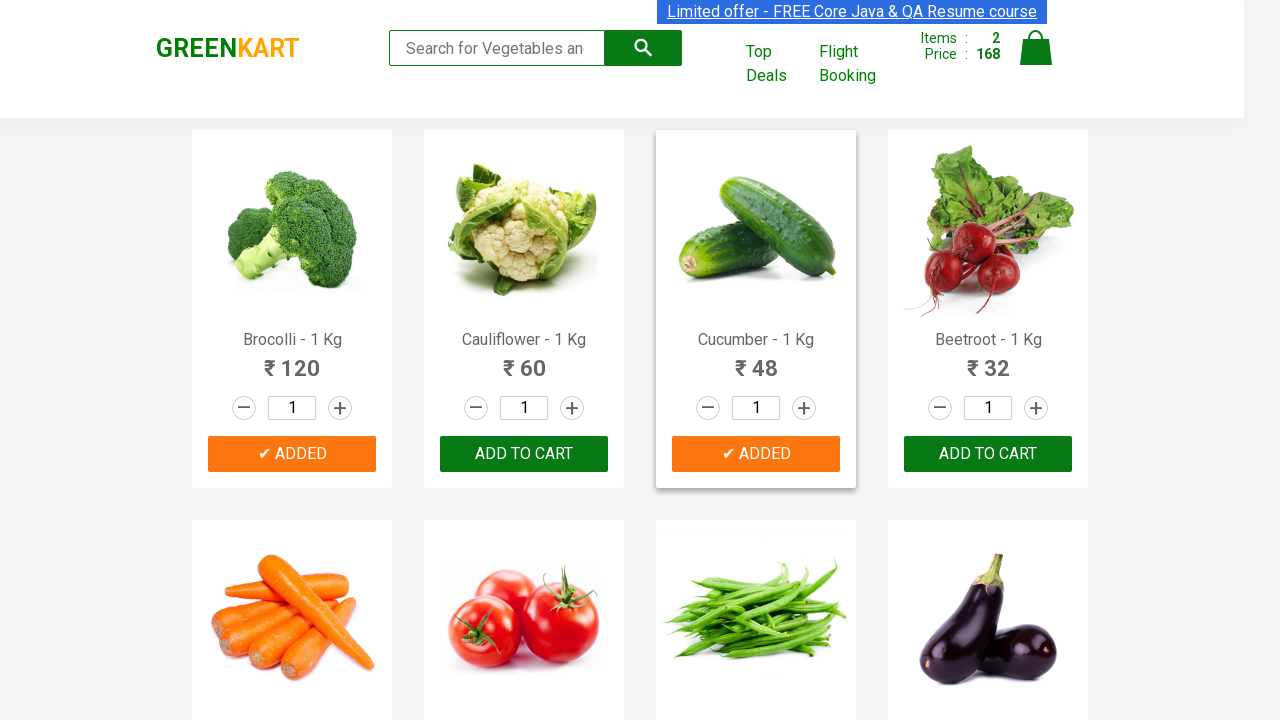

Clicked 'Add to Cart' button for product: Beetroot at (988, 454) on xpath=//div[@class='product-action']/button >> nth=3
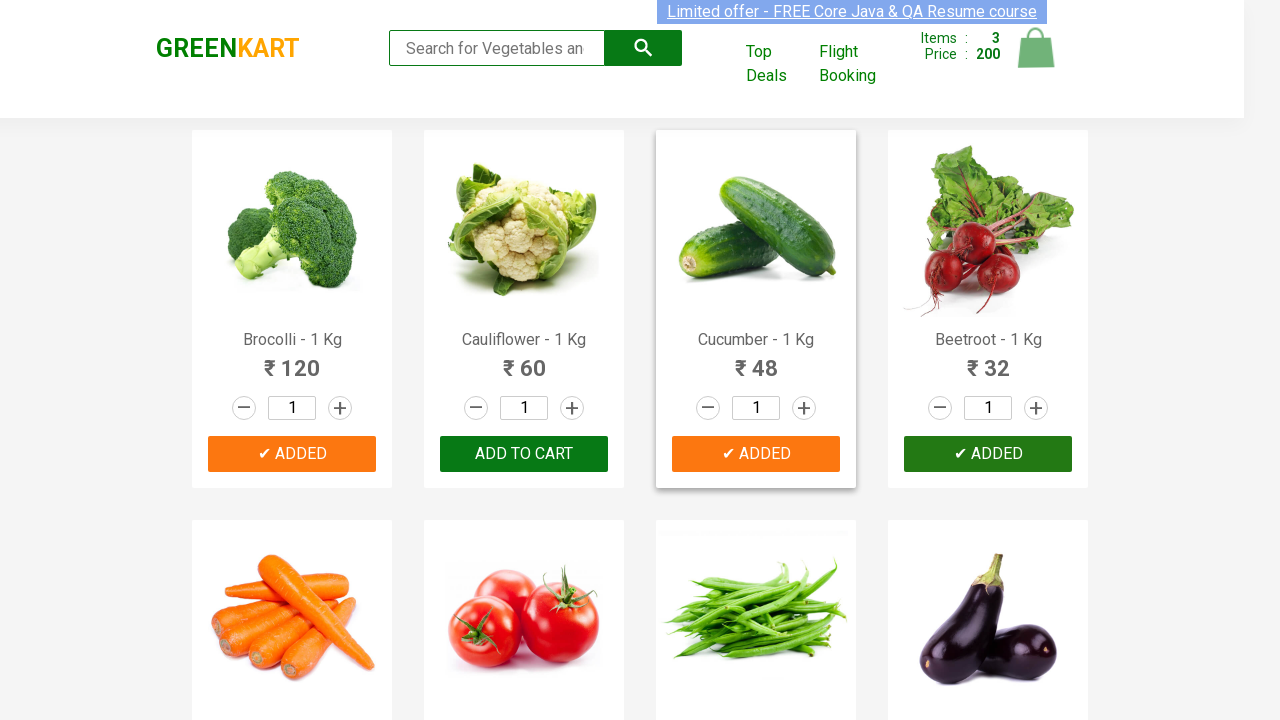

Waited 500ms for UI update after adding product to cart
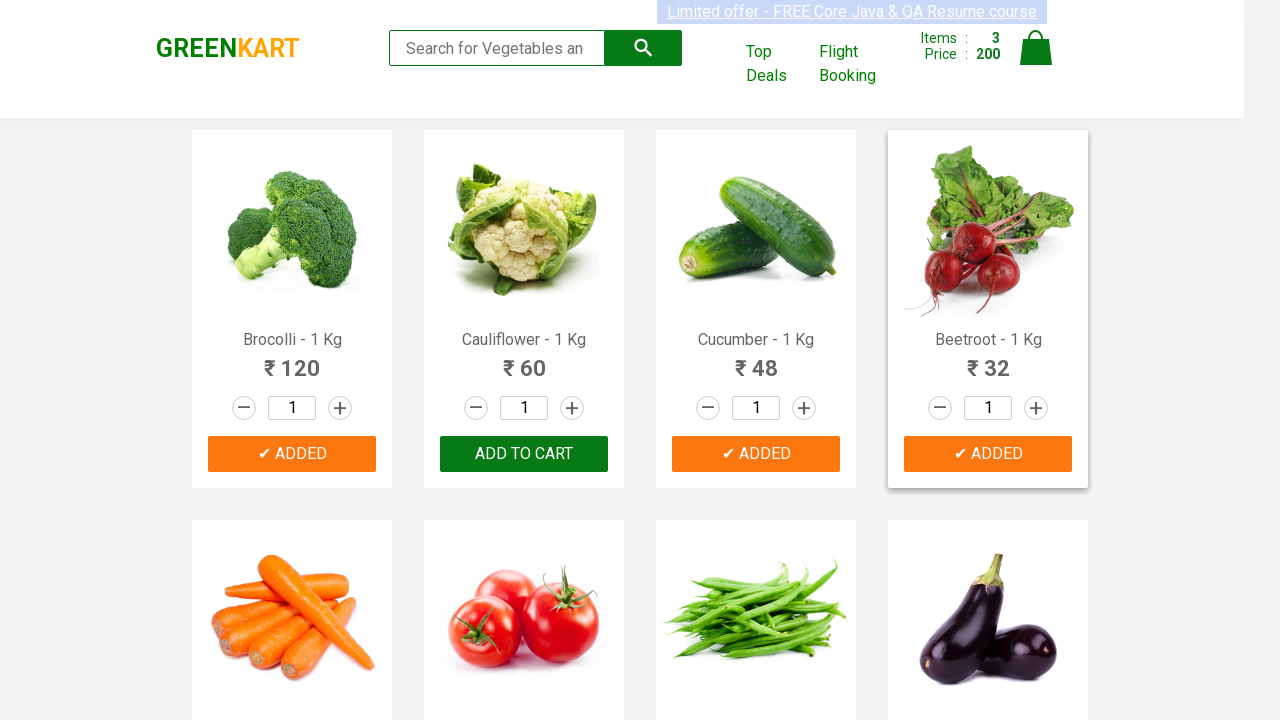

Clicked on cart icon to open cart at (1036, 48) on img[alt='Cart']
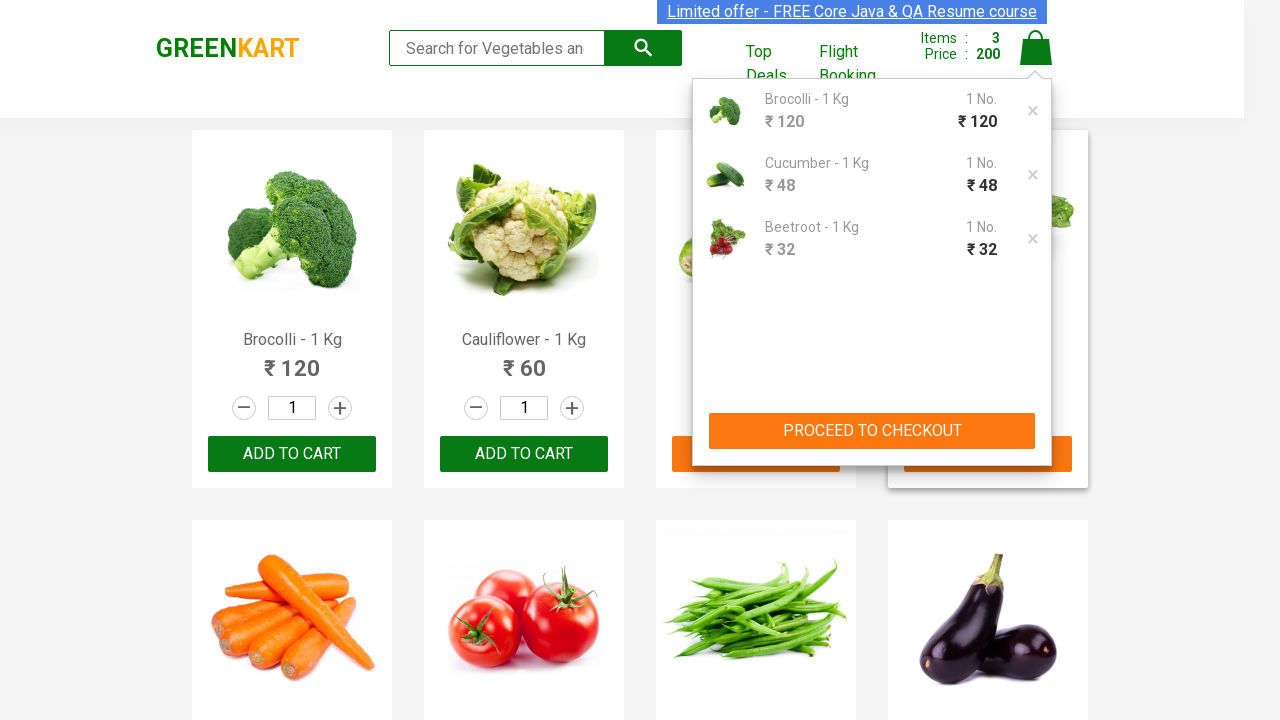

Clicked 'Proceed to Checkout' button at (872, 431) on div[class='cart-preview active'] button[type='button']
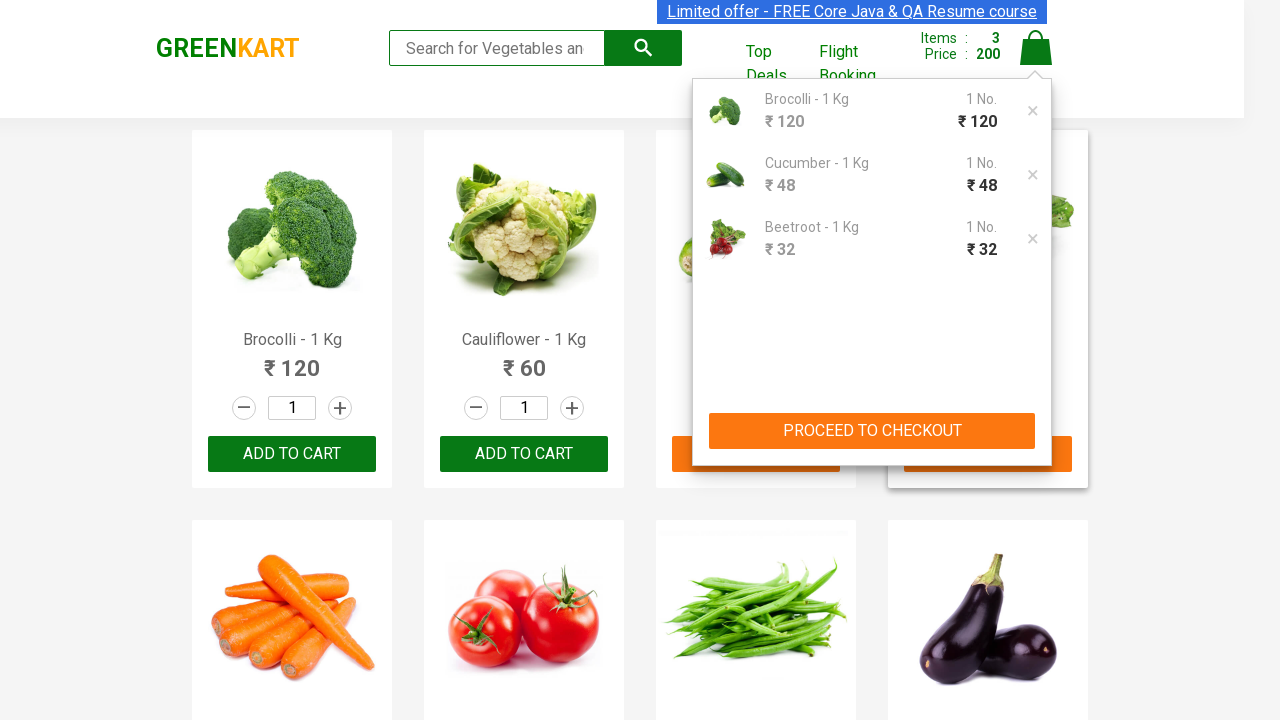

Waited for promo code input field to appear
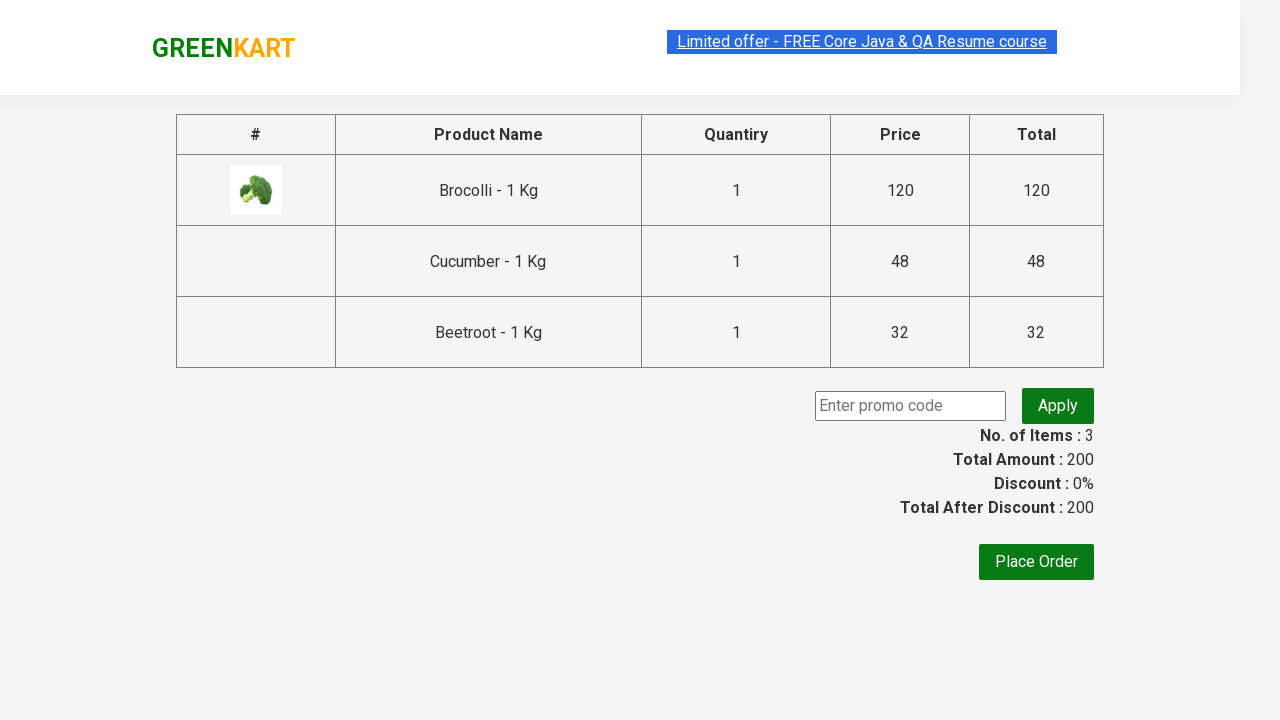

Filled promo code input with 'rahulshettyacademy' on input.promoCode
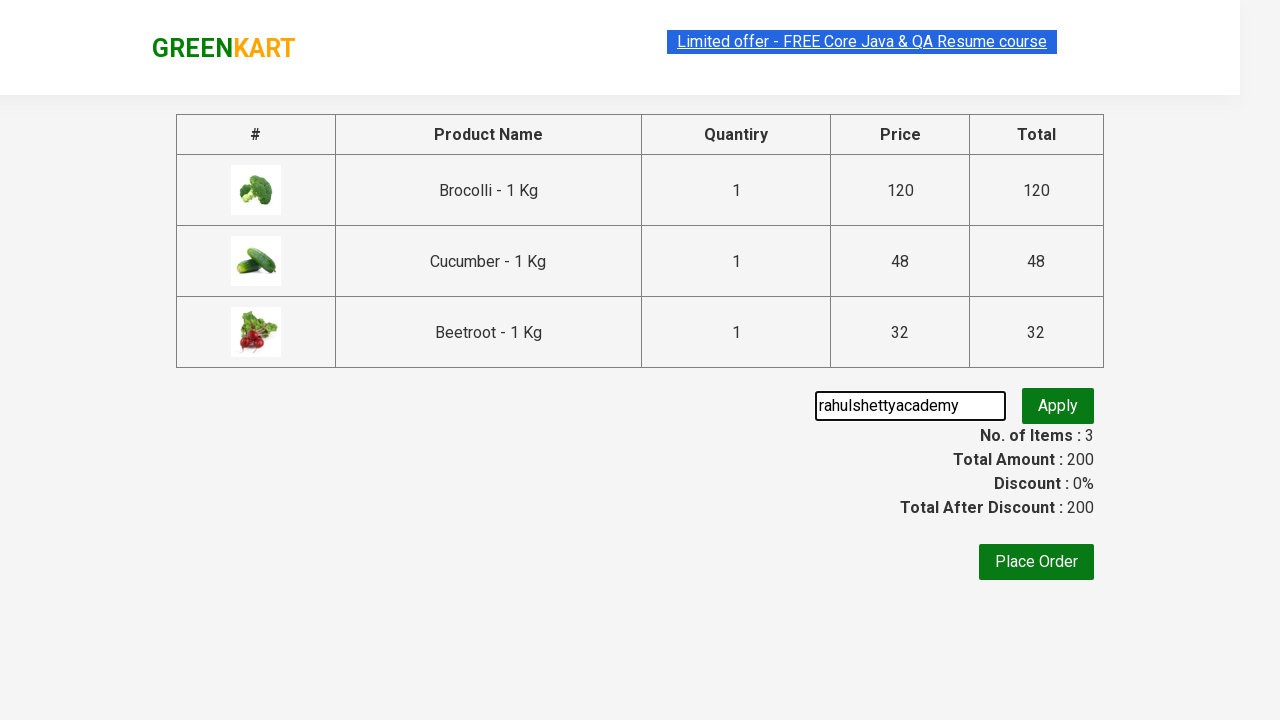

Clicked 'Apply' button to apply promo code at (1058, 406) on .promoBtn
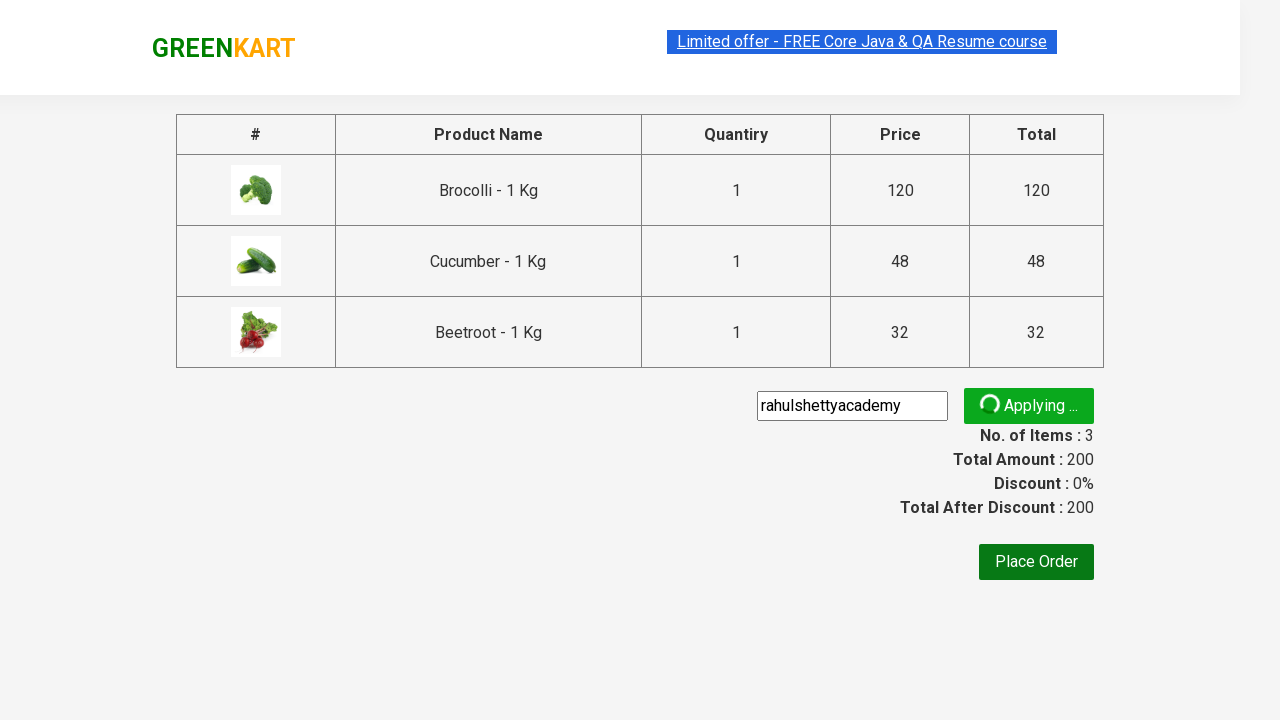

Verified promo code was successfully applied - promo info element is visible
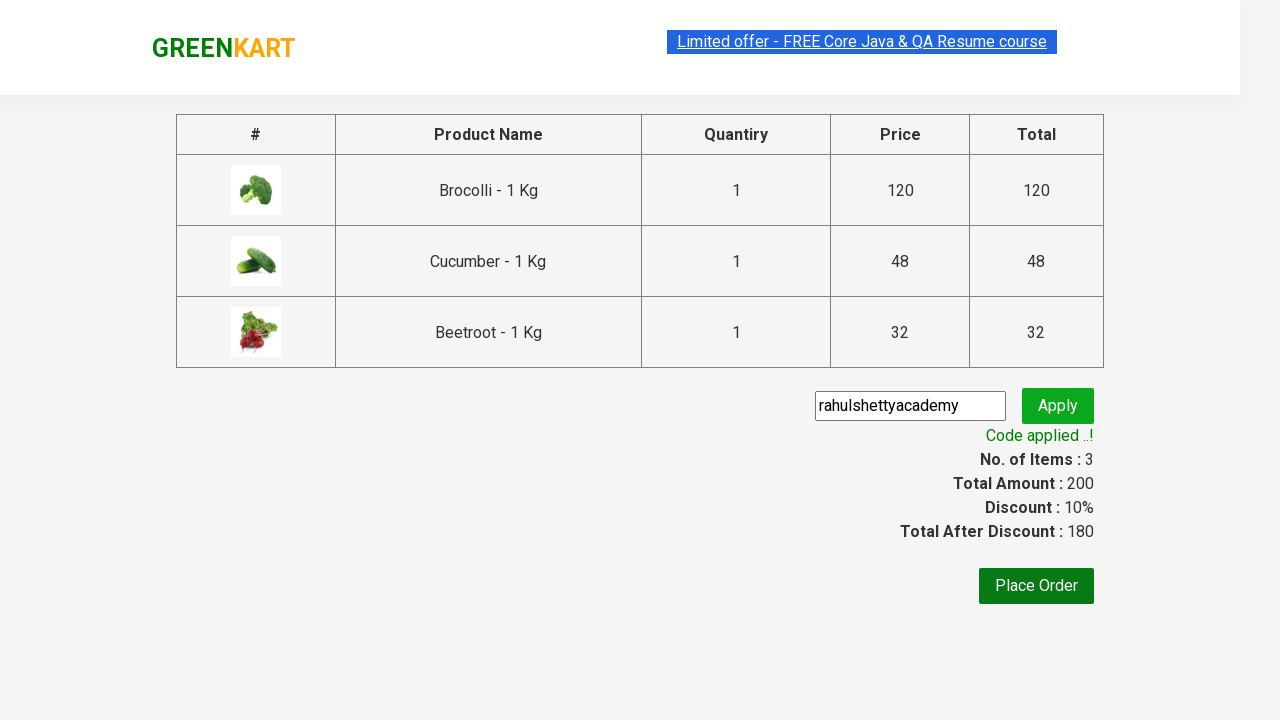

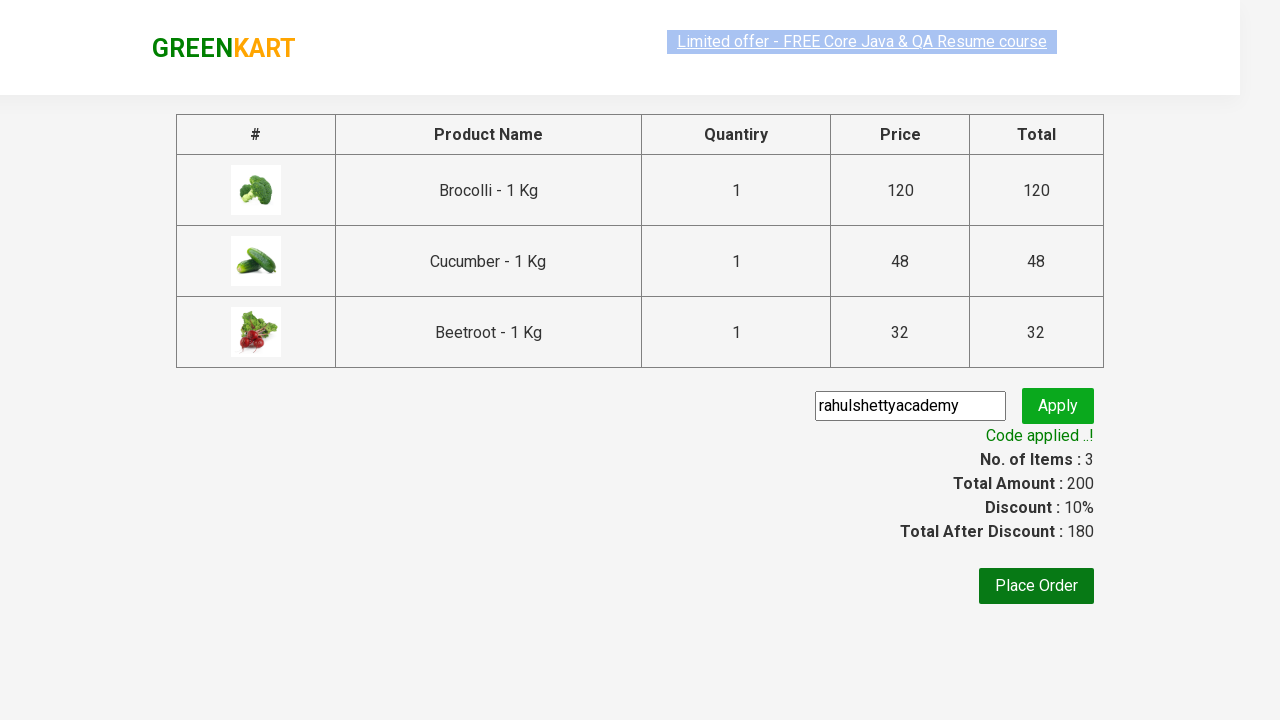